Tests drag and drop functionality by dragging an element and dropping it onto a target droppable area within an iframe on the jQuery UI demo page

Starting URL: https://jqueryui.com/droppable/

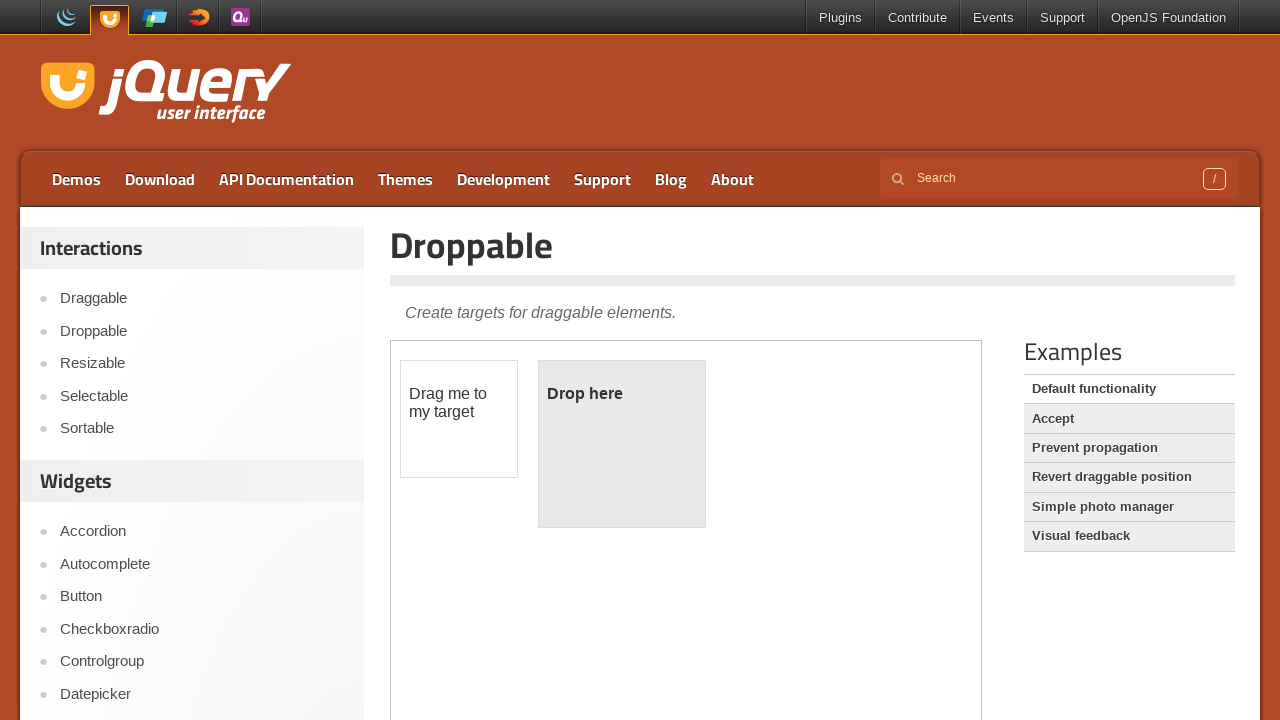

Located the iframe containing the drag and drop demo
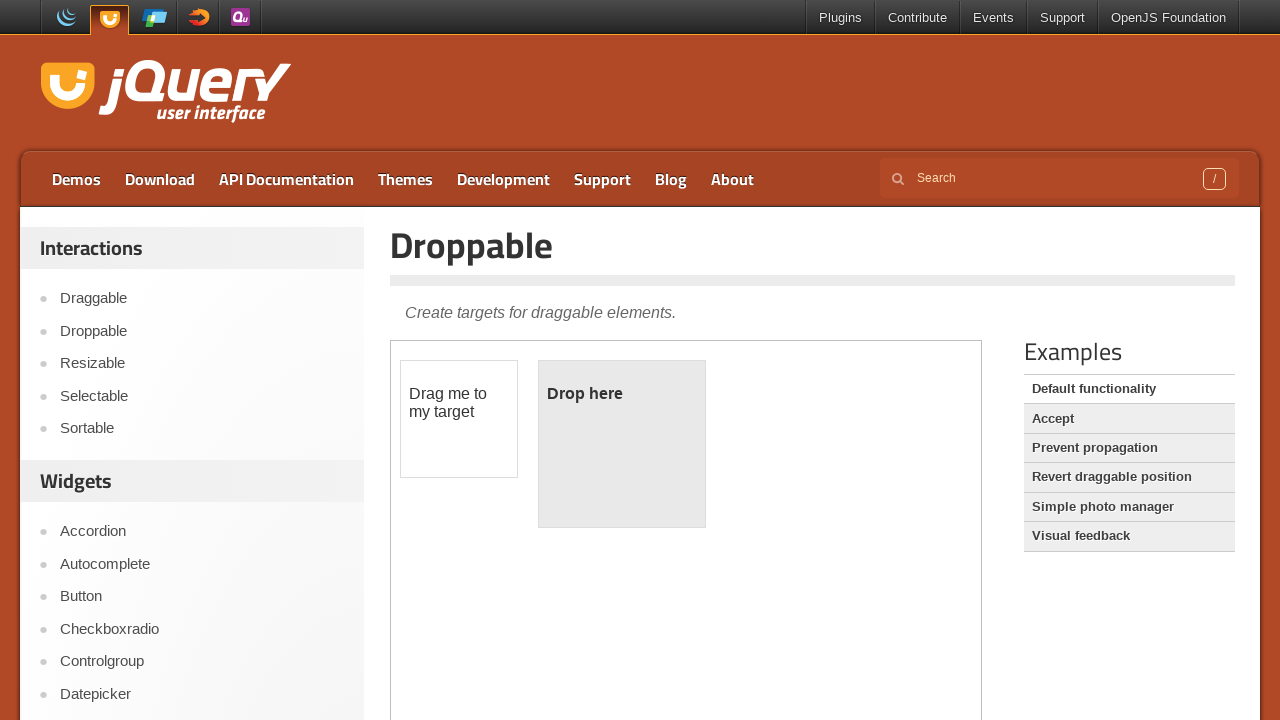

Located the draggable element within the iframe
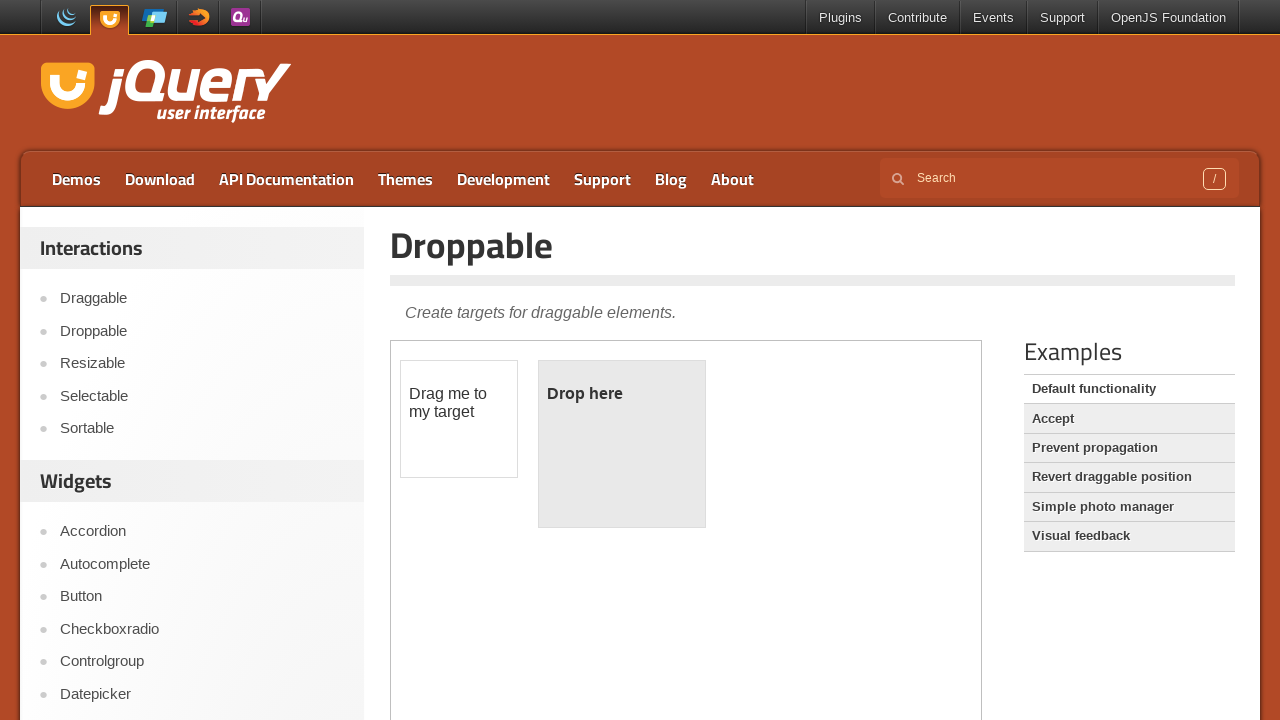

Located the droppable target area within the iframe
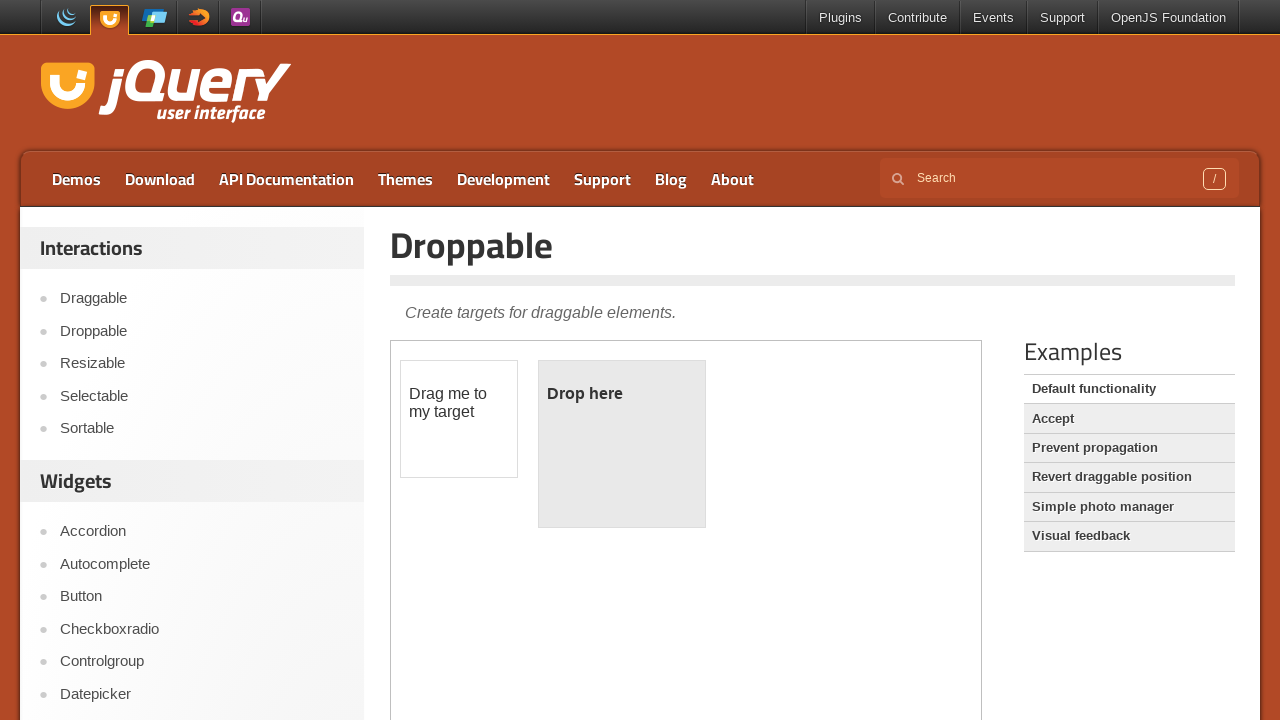

Dragged the draggable element and dropped it onto the droppable area at (622, 444)
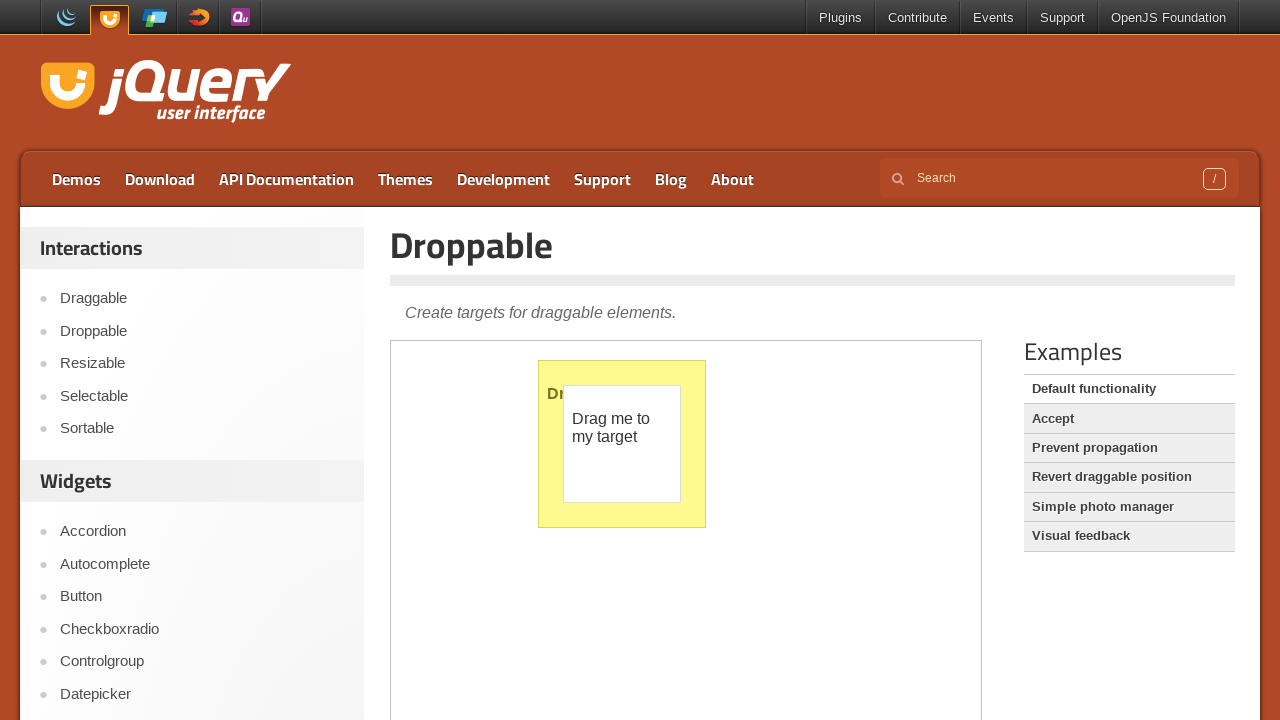

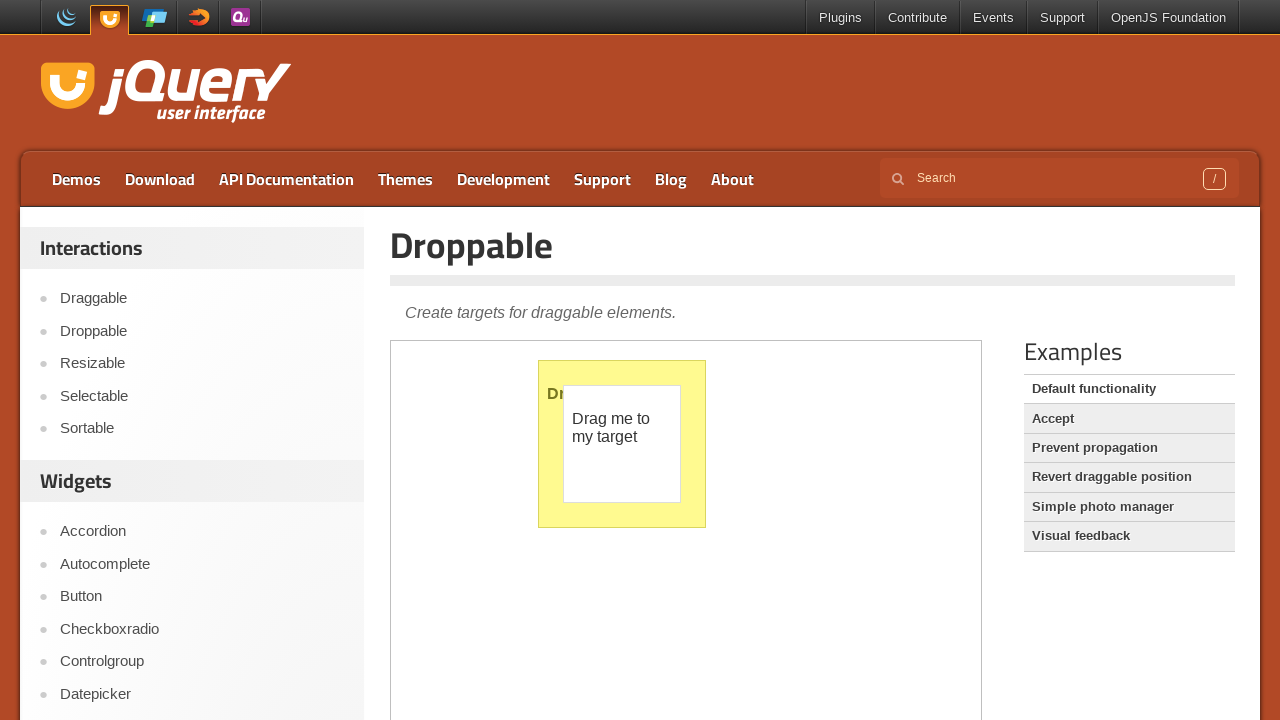